Tests switching between multiple browser windows by clicking a link that opens a new window, then switching between windows using index-based window handles and verifying page titles.

Starting URL: http://the-internet.herokuapp.com/windows

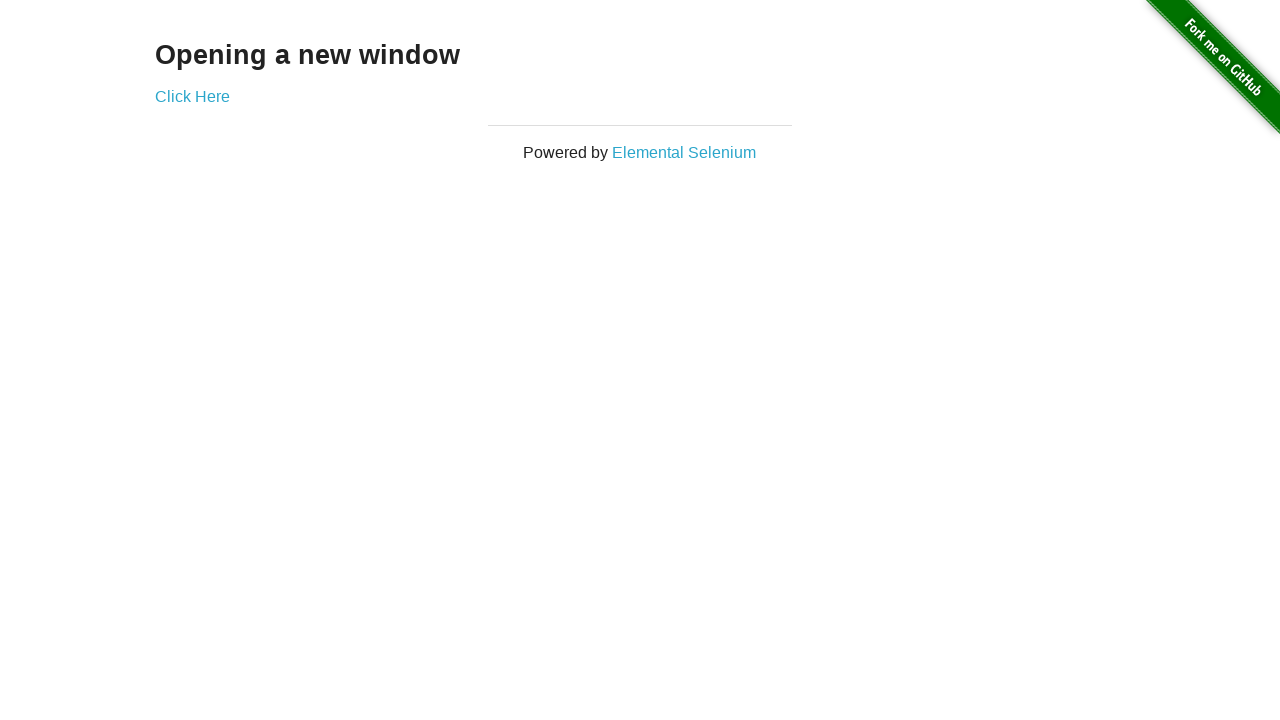

Clicked link to open new window at (192, 96) on .example a
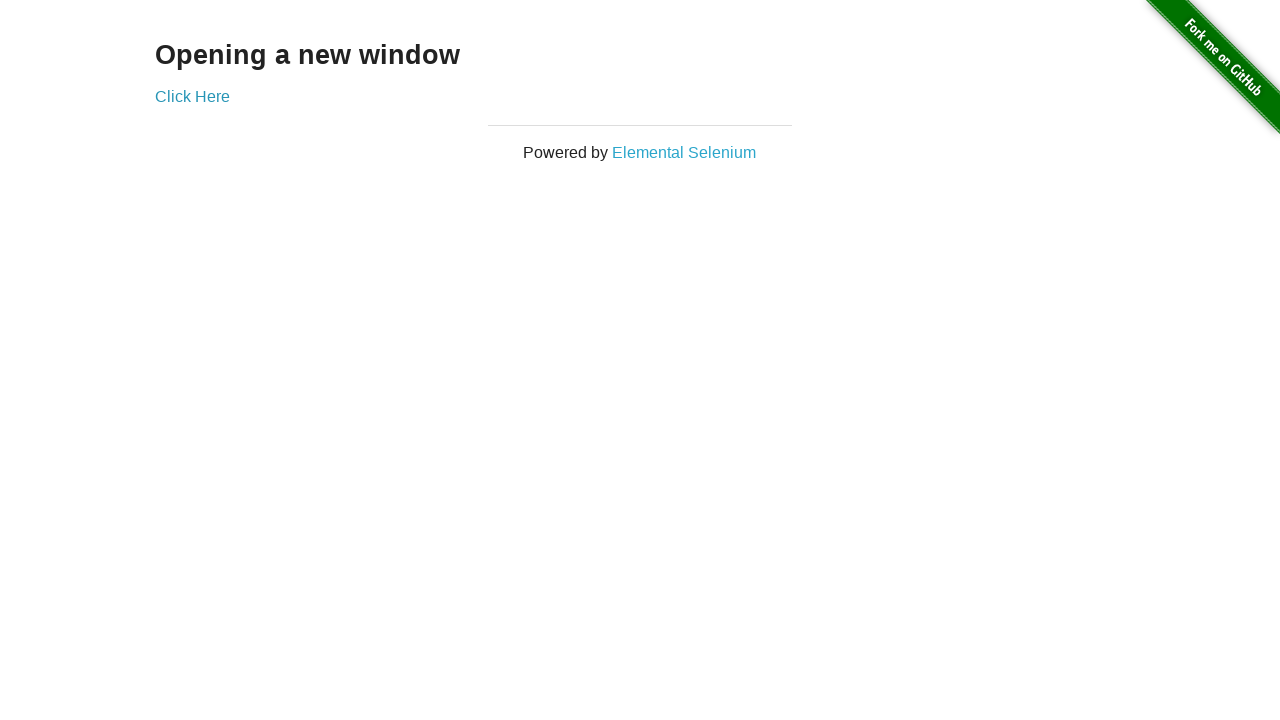

Waited for new window to open
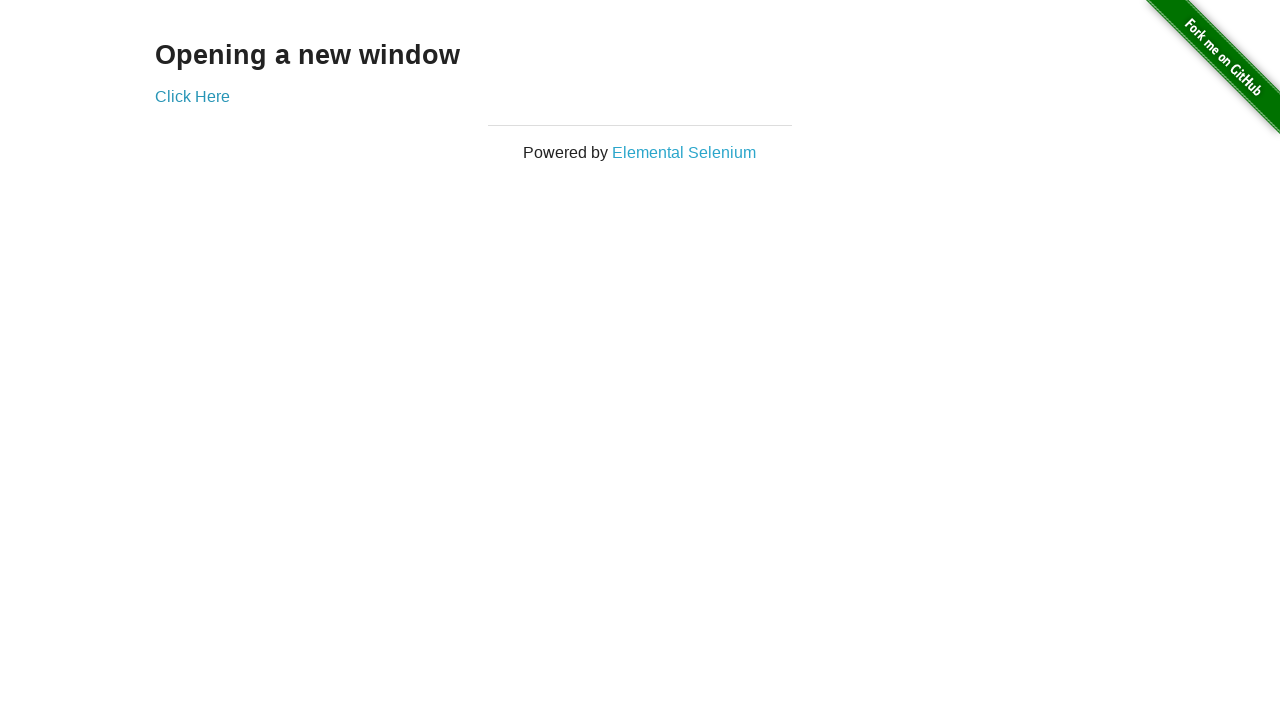

Retrieved all pages from context
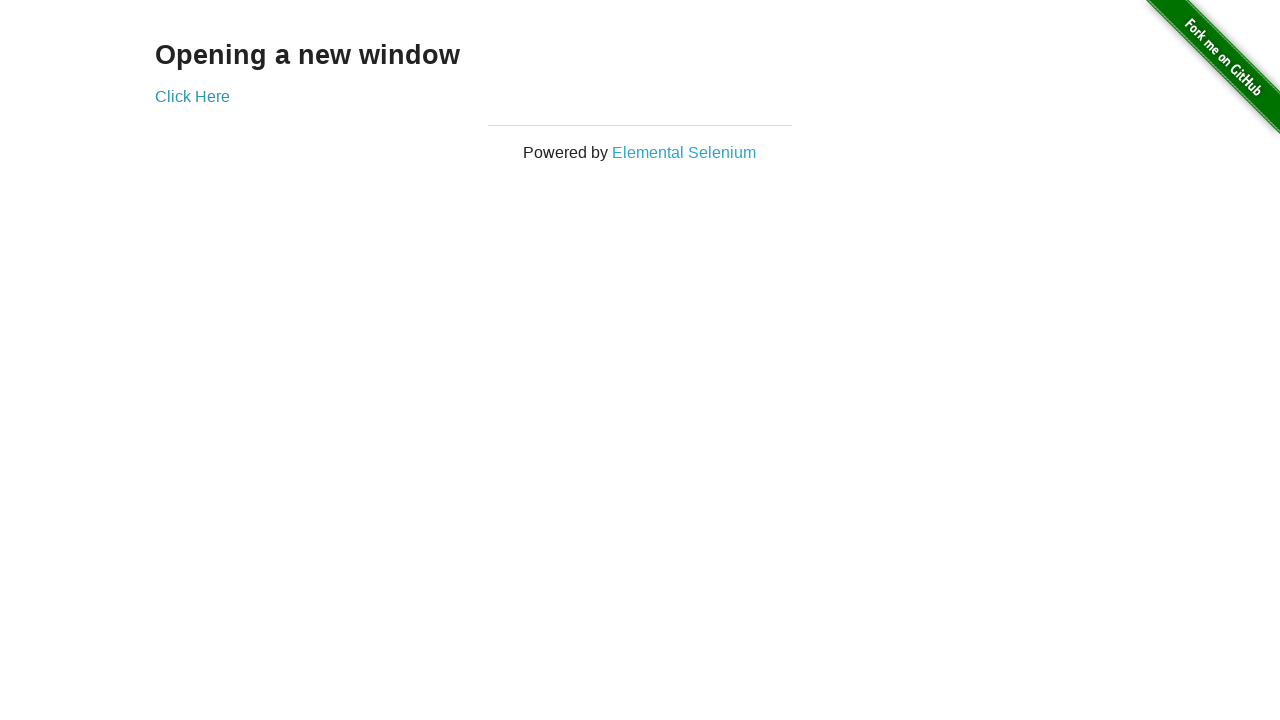

Verified first window title is not 'New Window'
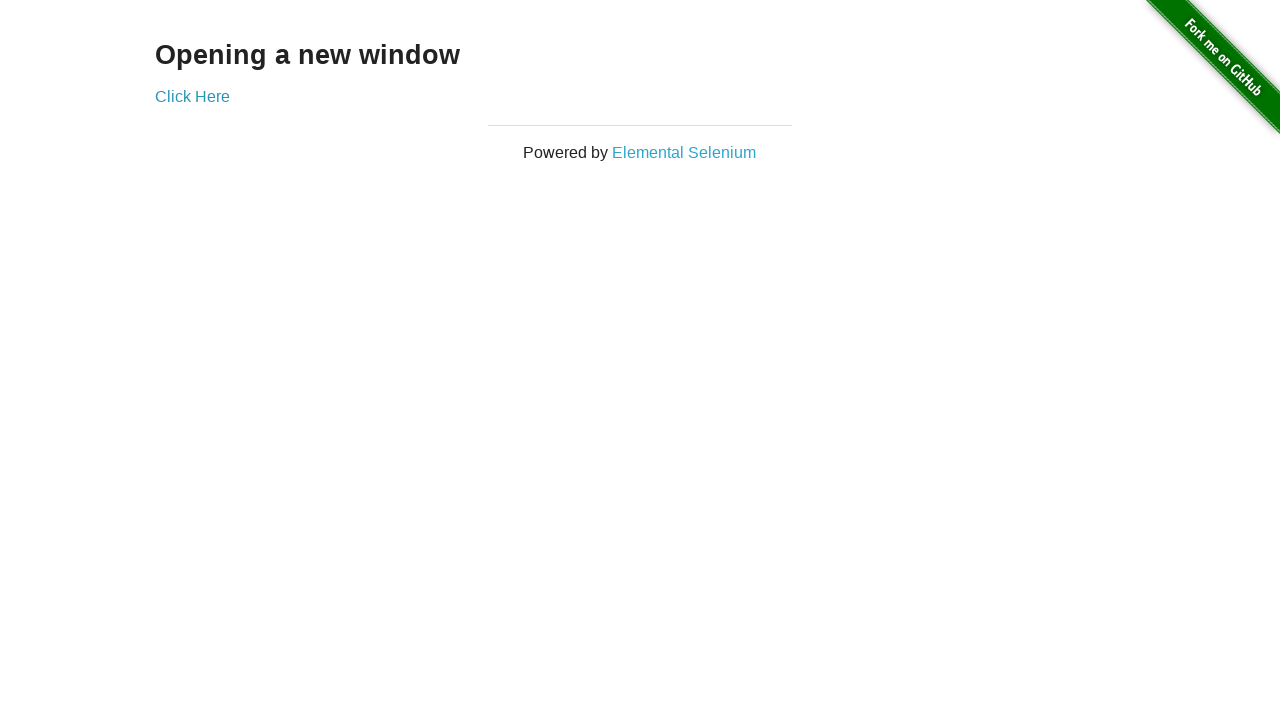

Verified second window title is 'New Window'
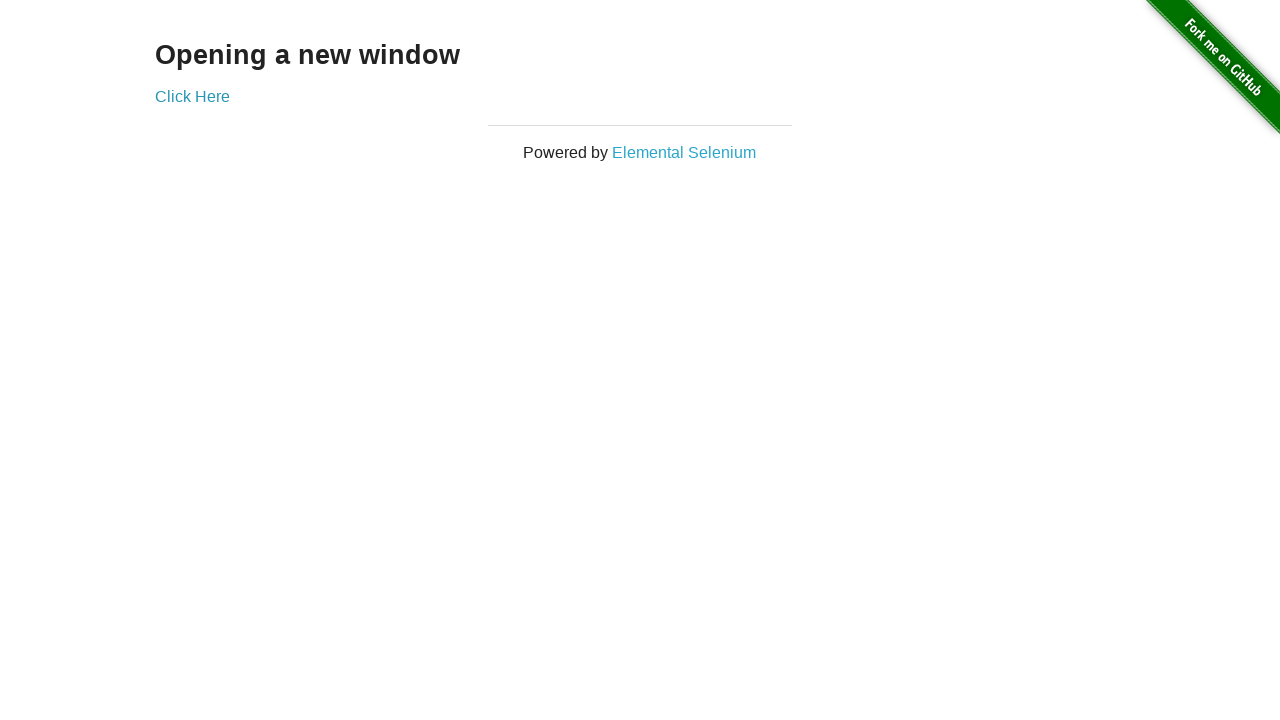

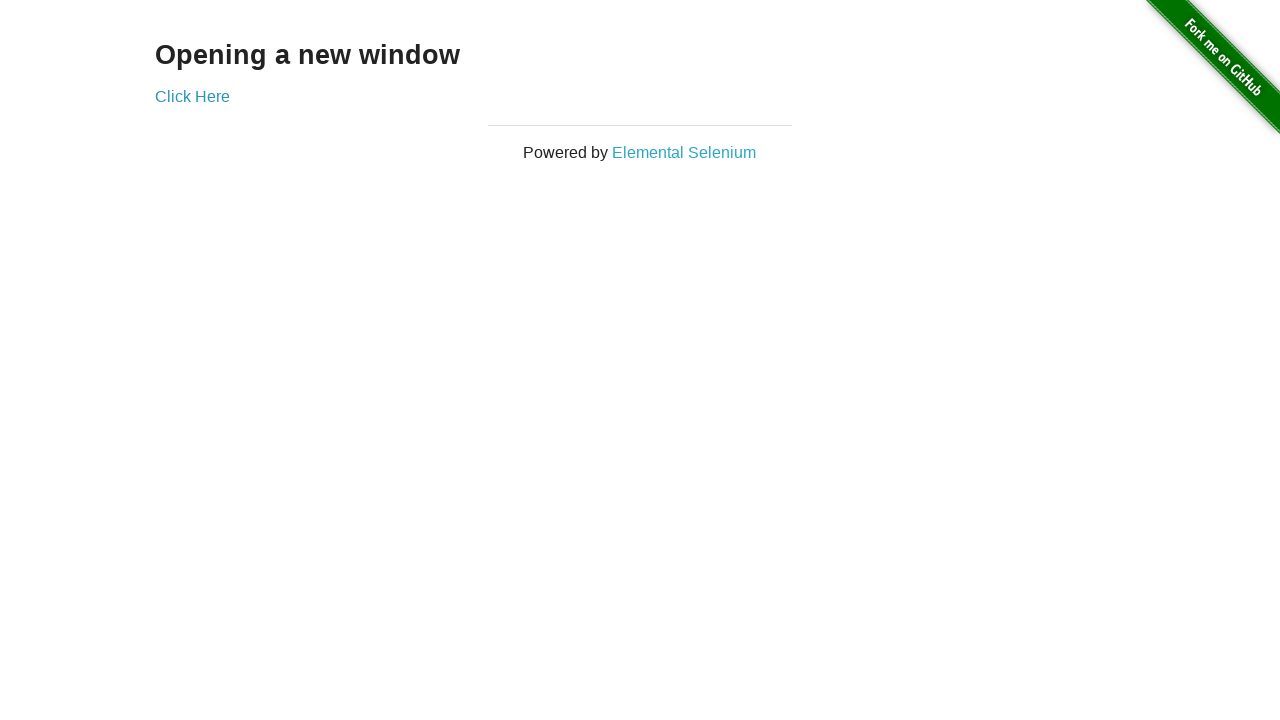